Tests job portal registration form by filling first name and phone number fields

Starting URL: https://www.jobsportal.com/en-Jobseekers.html

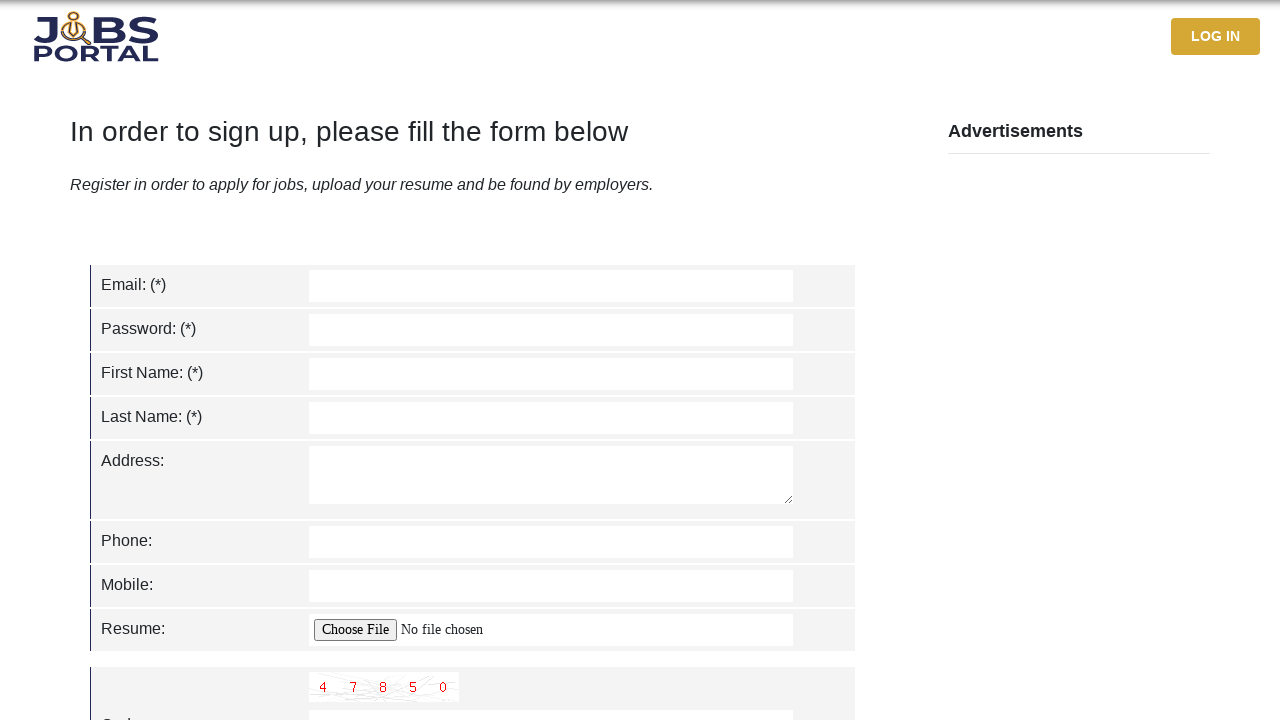

Filled first name field with 'John' on #first_name
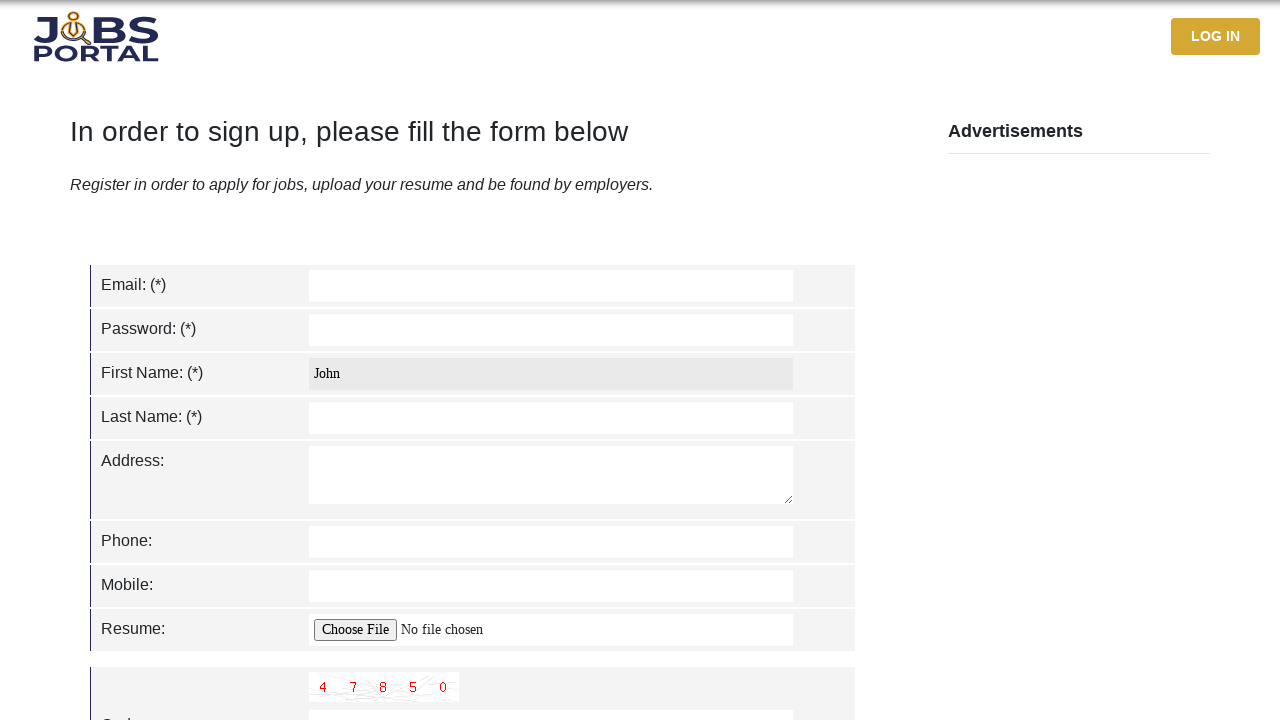

Filled phone number field with '5551234567' on input[name='phone']
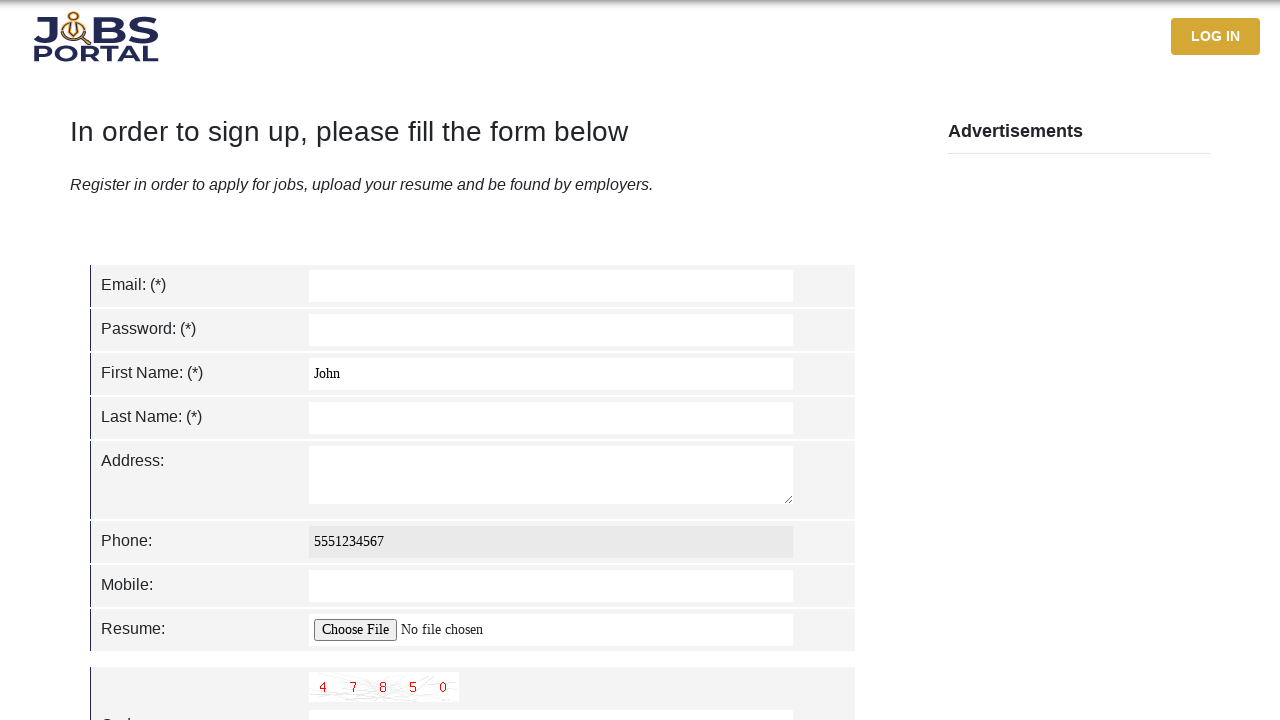

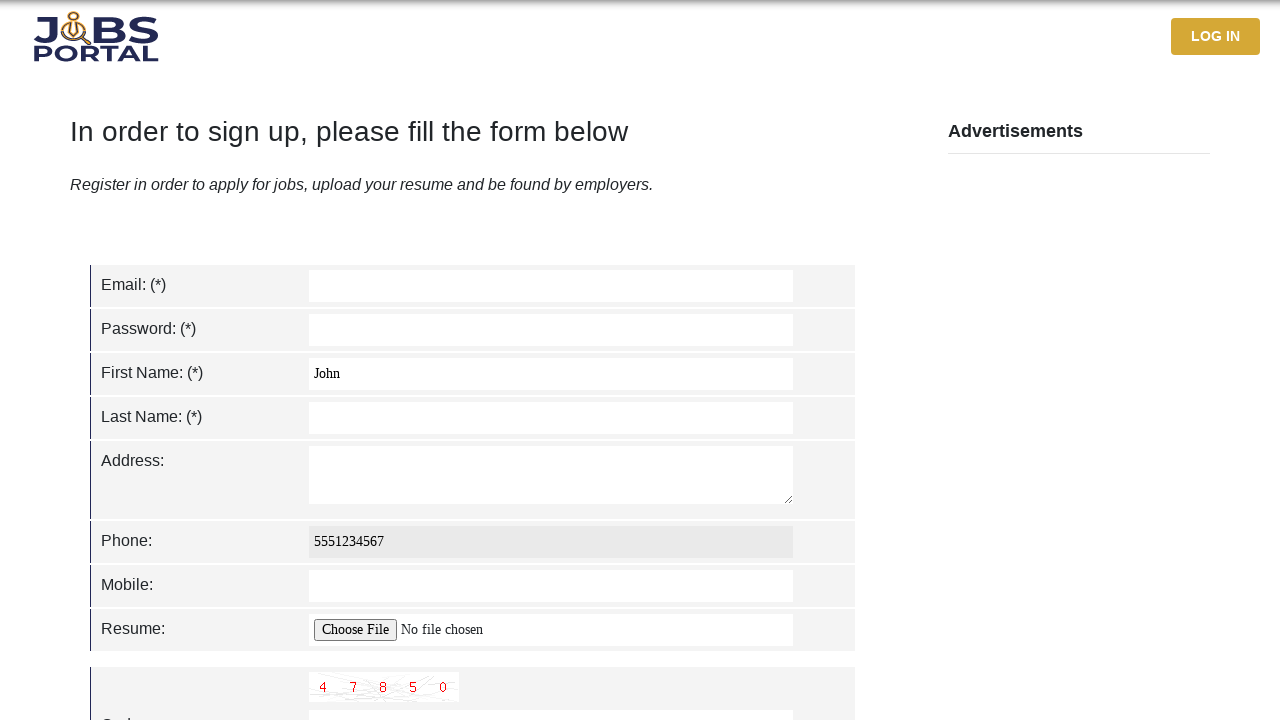